Tests various UI elements on a practice automation page including radio buttons, dropdowns, checkboxes, windows/tabs handling, and alerts

Starting URL: https://rahulshettyacademy.com/AutomationPractice/

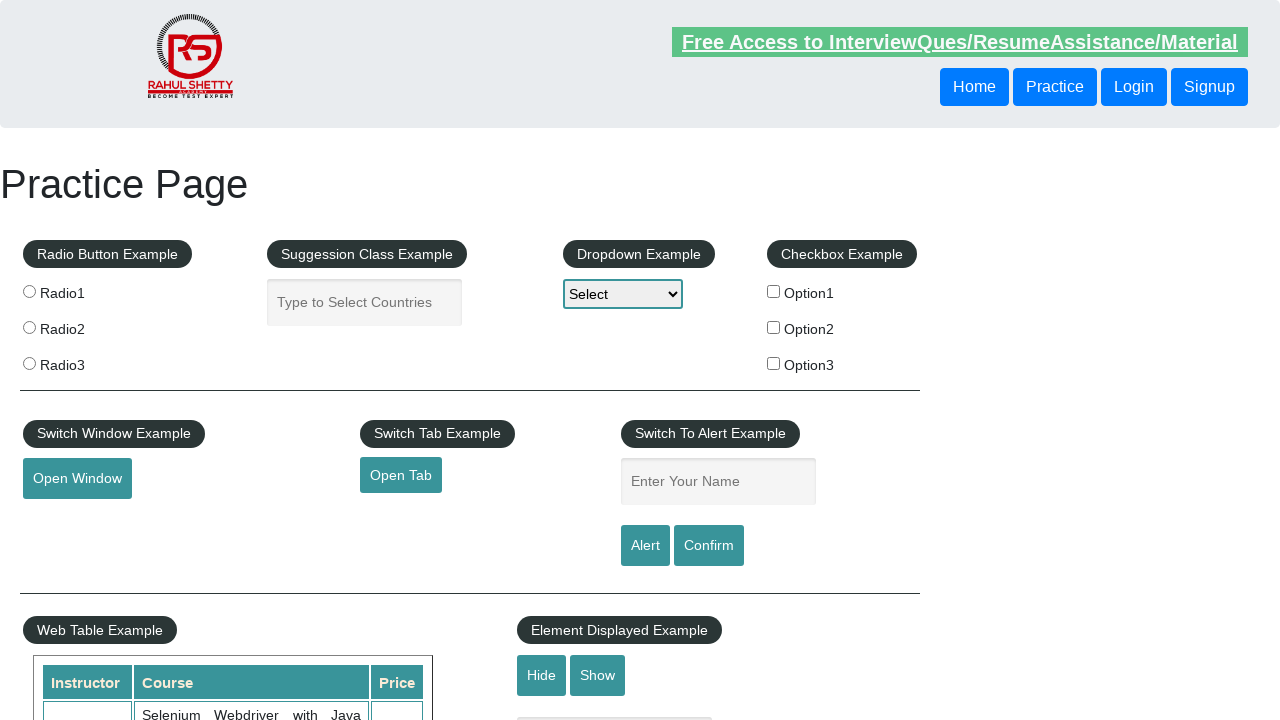

Clicked radio button 2 at (29, 327) on input[value='radio2']
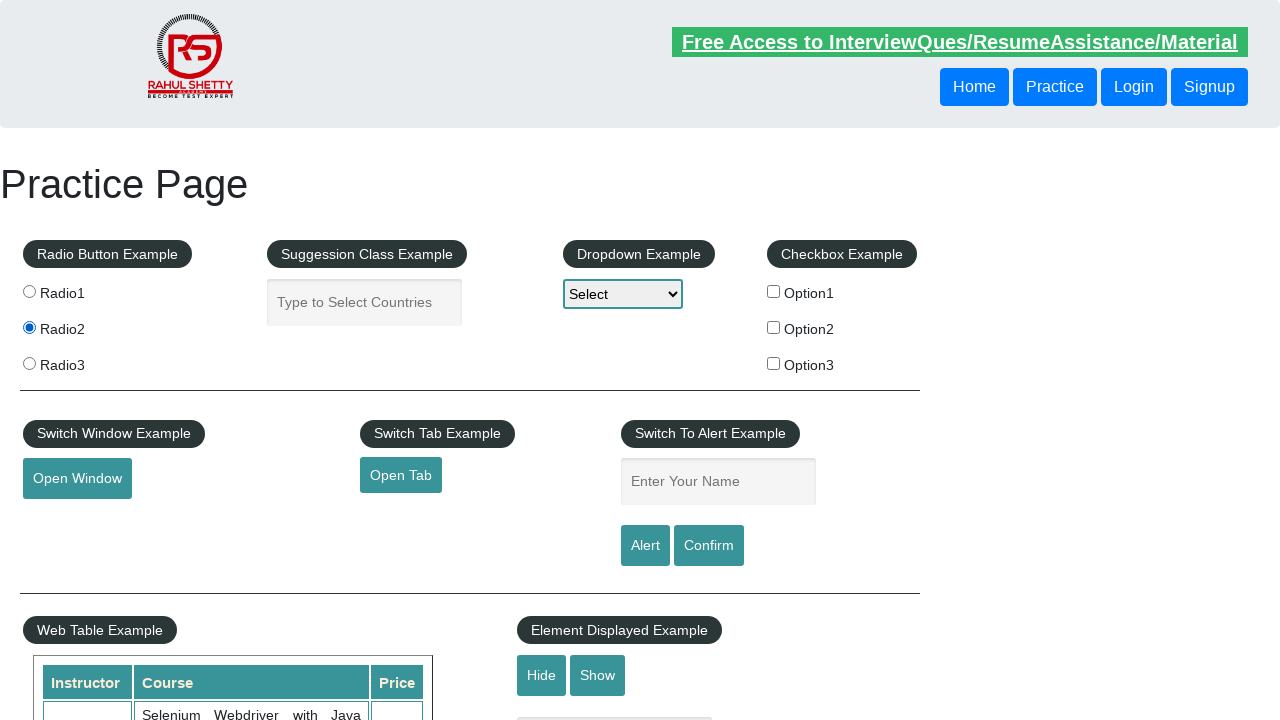

Filled auto-suggest field with 'India' on input#autocomplete
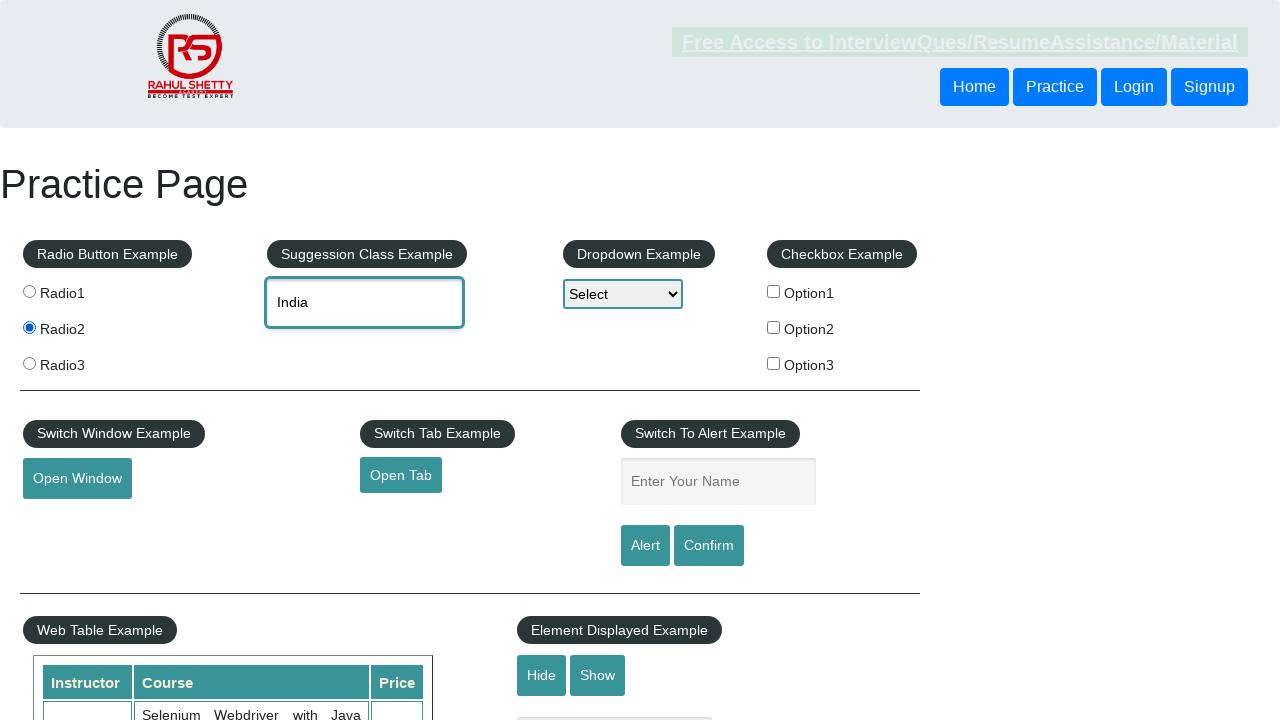

Selected option at index 1 from dropdown on select#dropdown-class-example
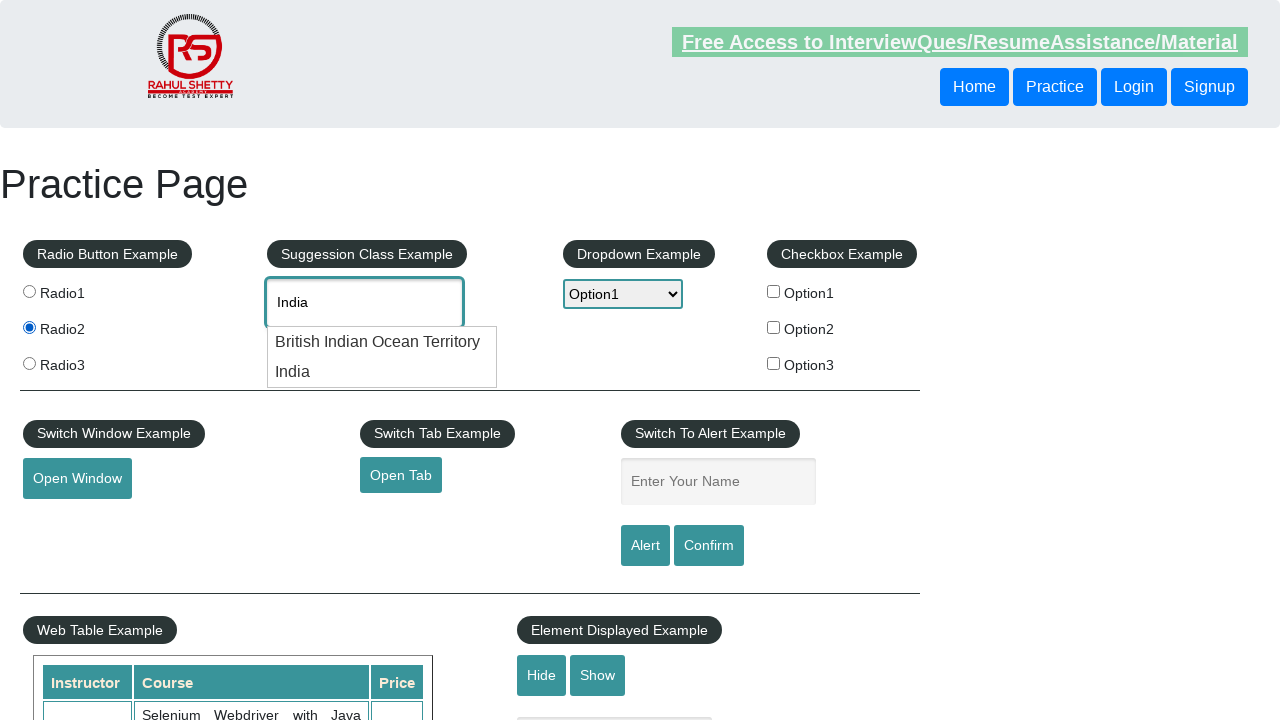

Checked checkbox option 1 at (774, 291) on input#checkBoxOption1
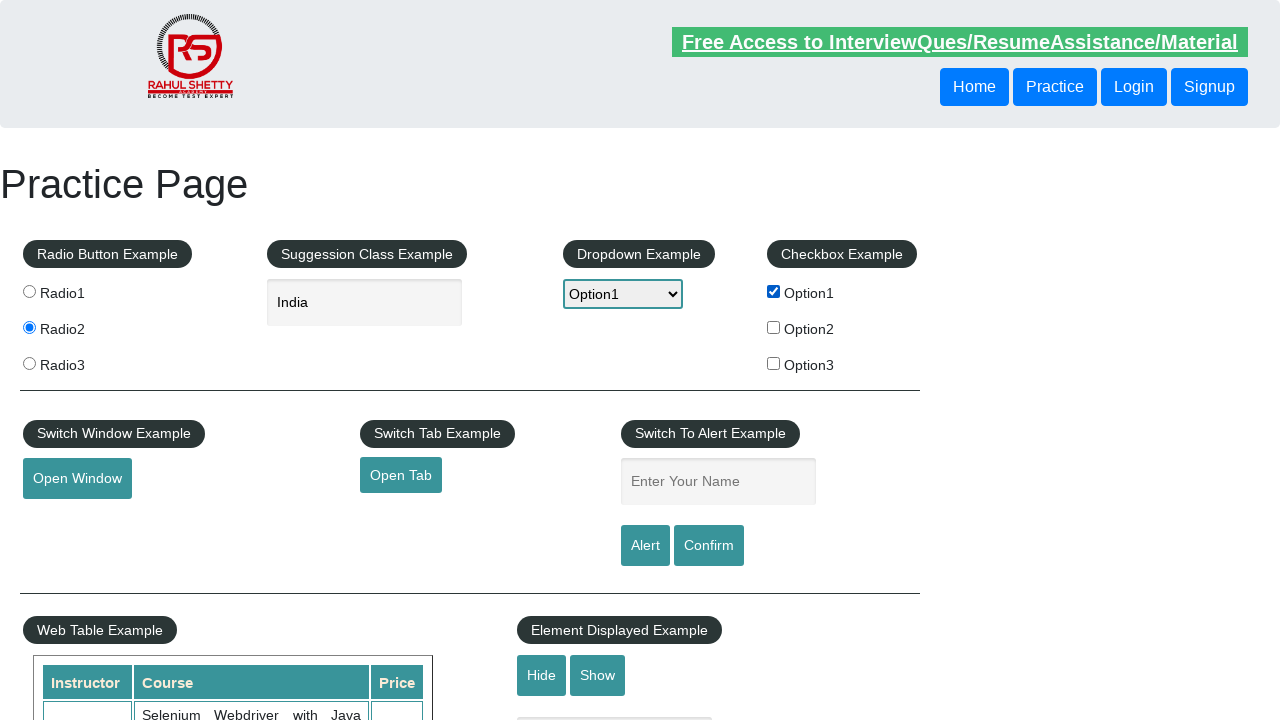

Clicked button to open new window at (77, 479) on #openwindow
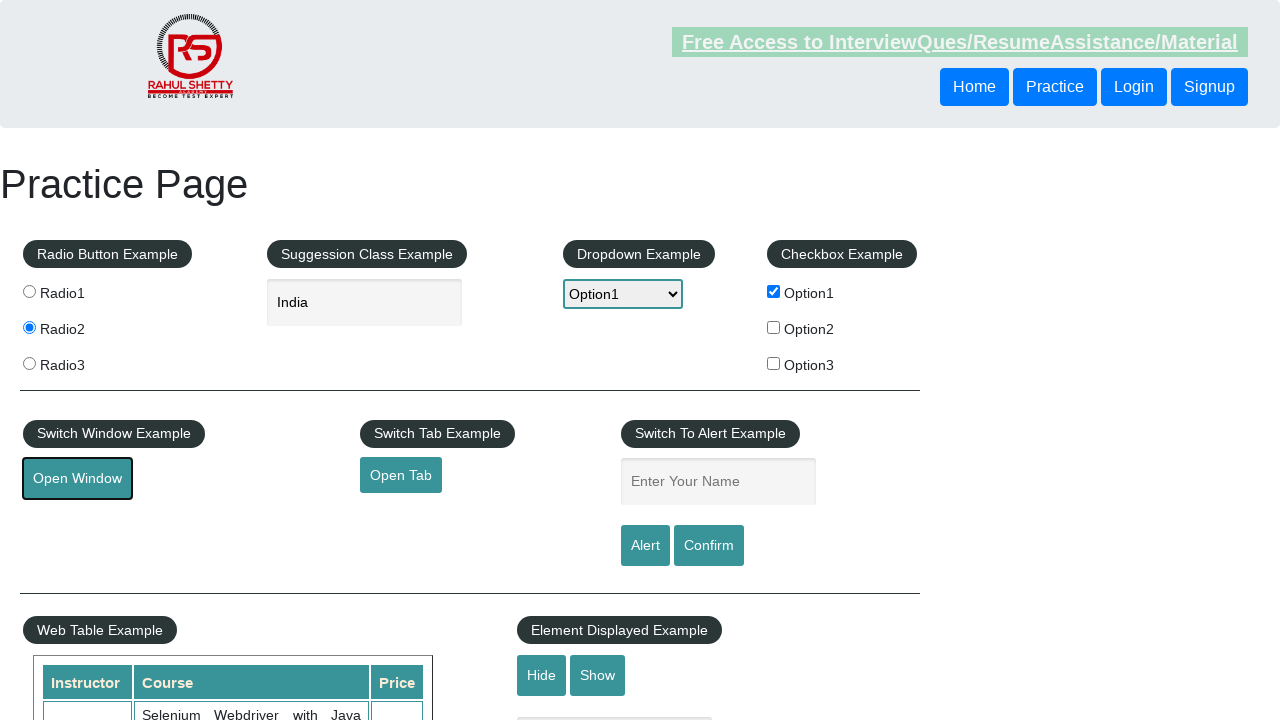

New window loaded successfully
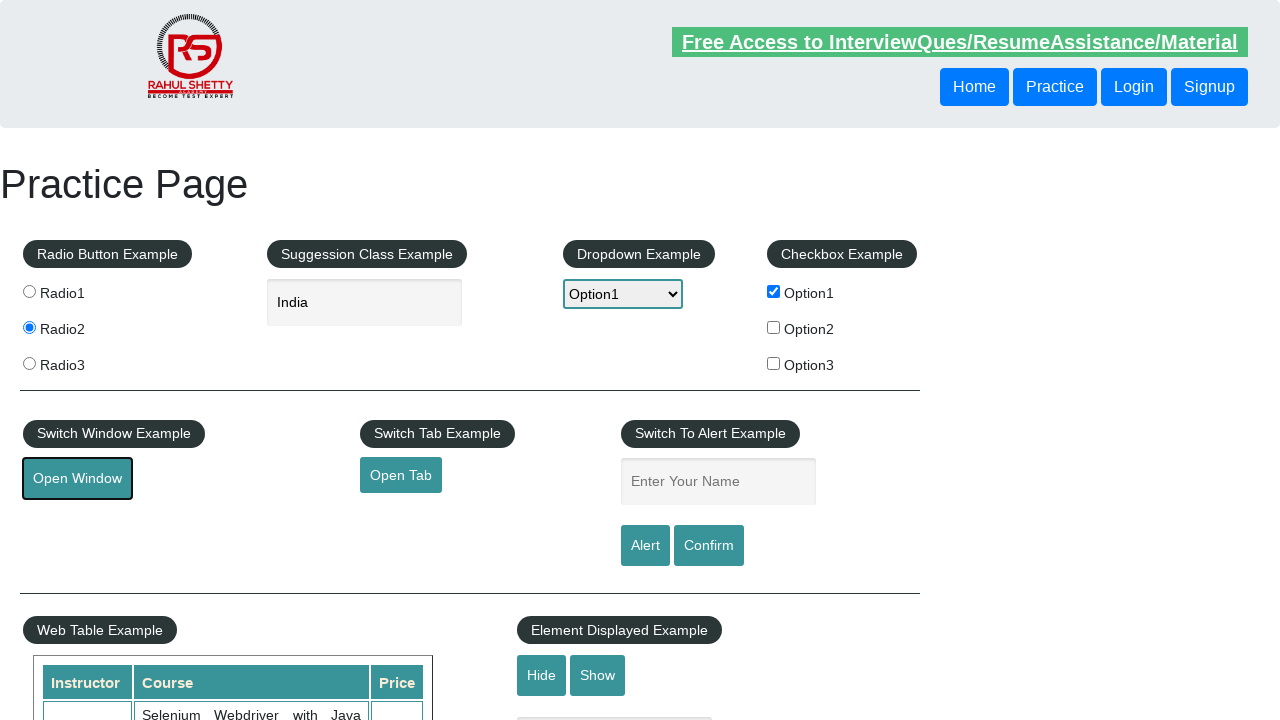

Closed new window
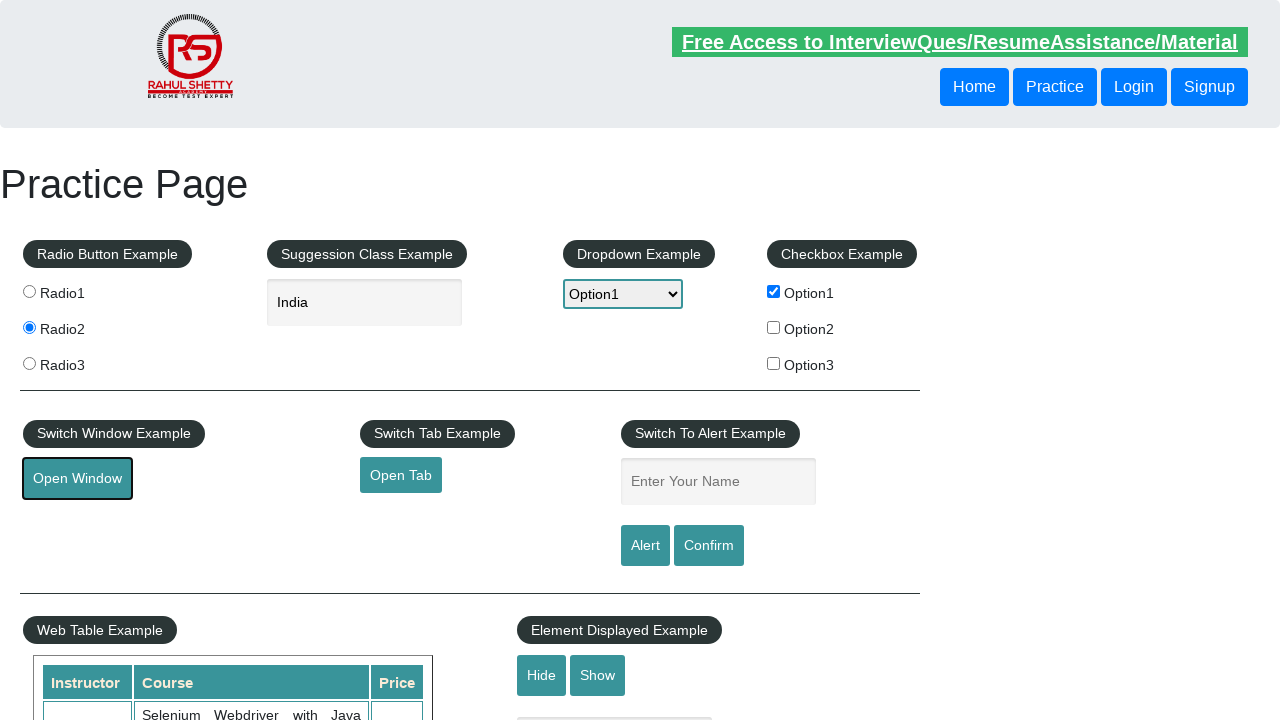

Clicked button to open new tab at (401, 475) on #opentab
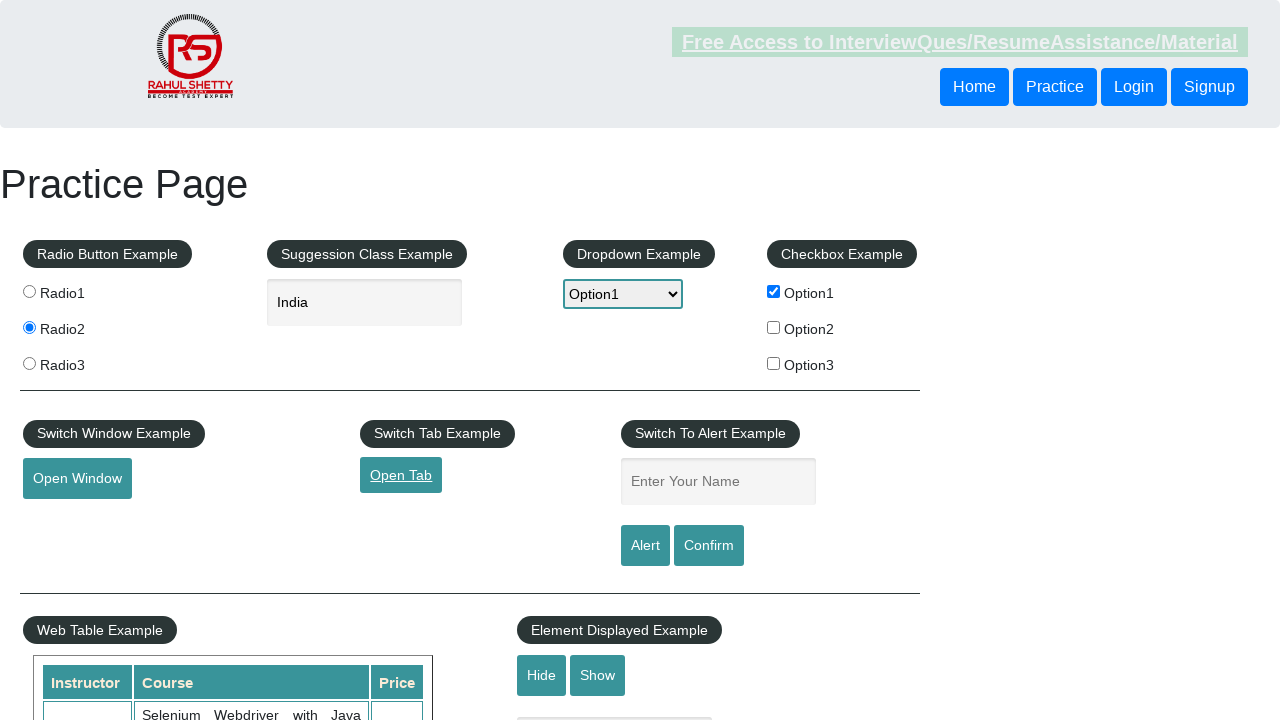

New tab loaded successfully
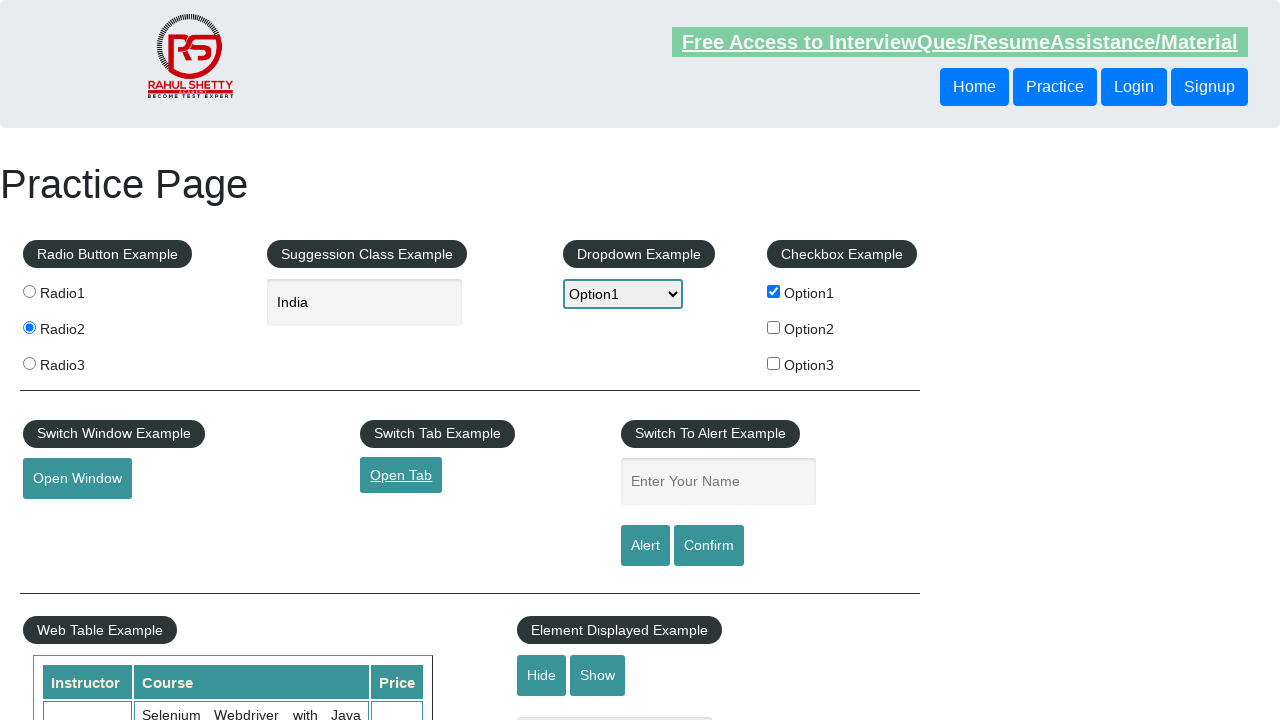

Closed new tab
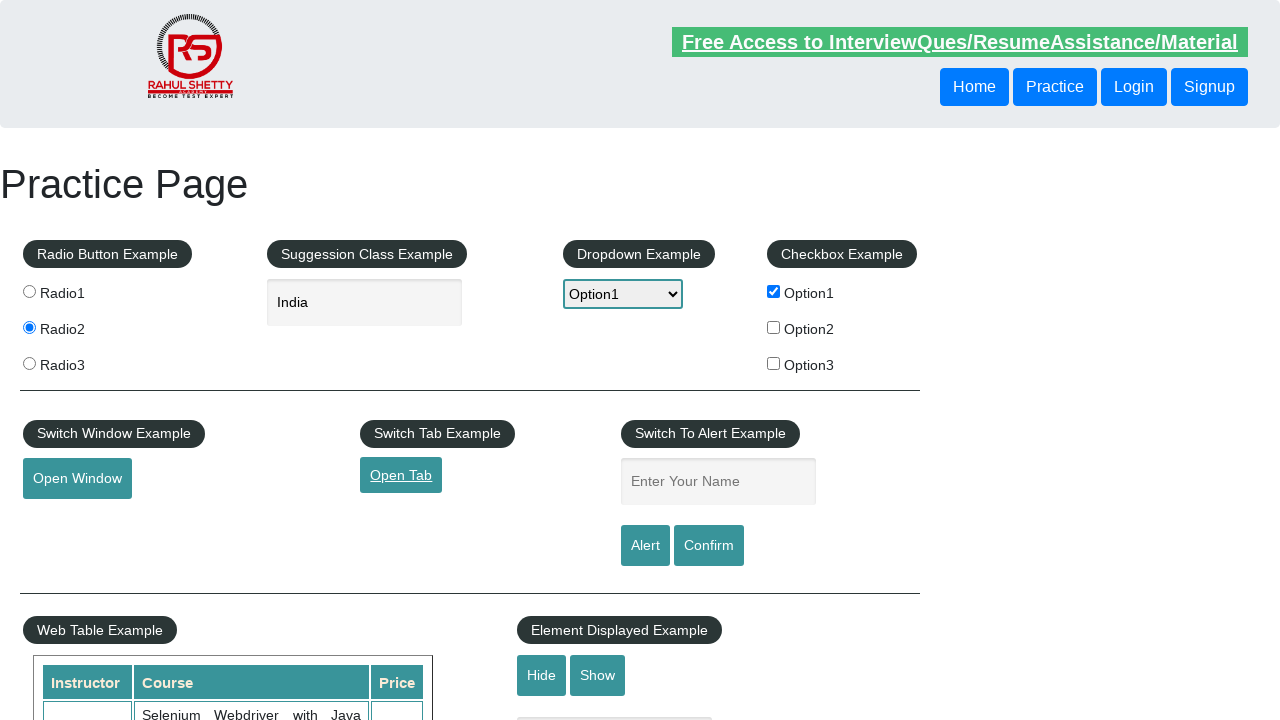

Filled name field with 'Nani' for alert demo on #name
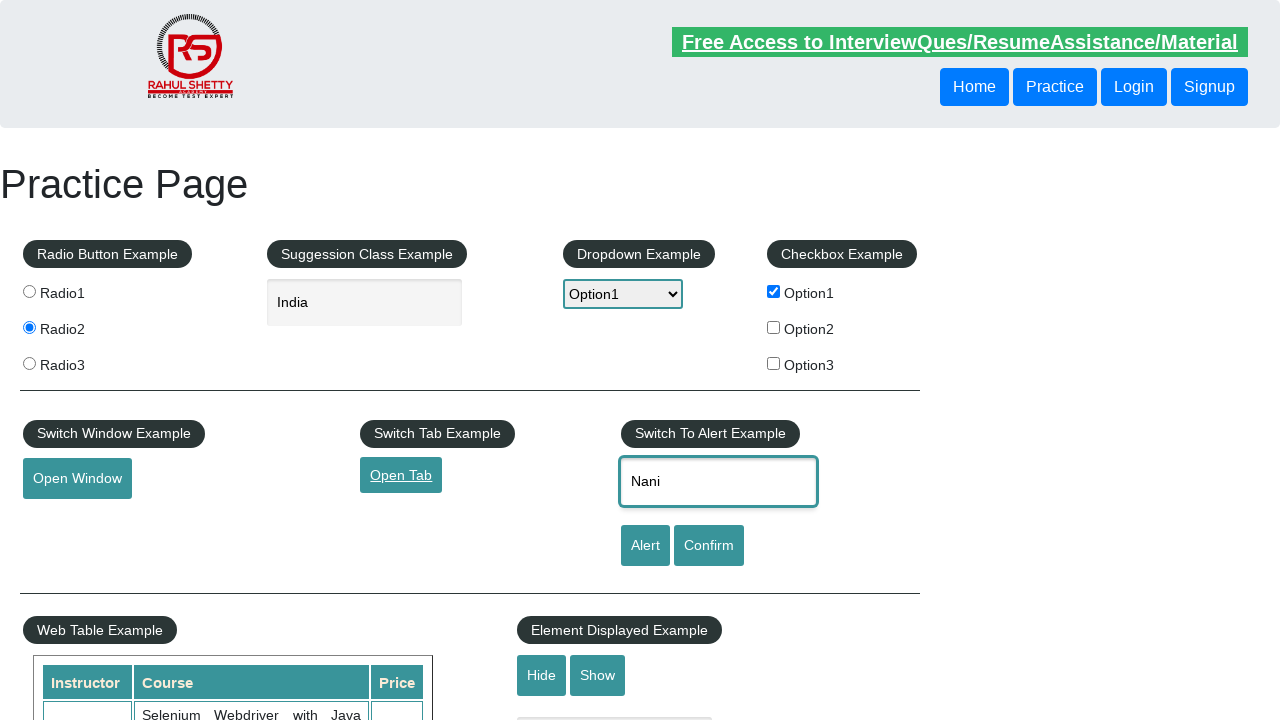

Clicked alert button and accepted the alert at (645, 546) on #alertbtn
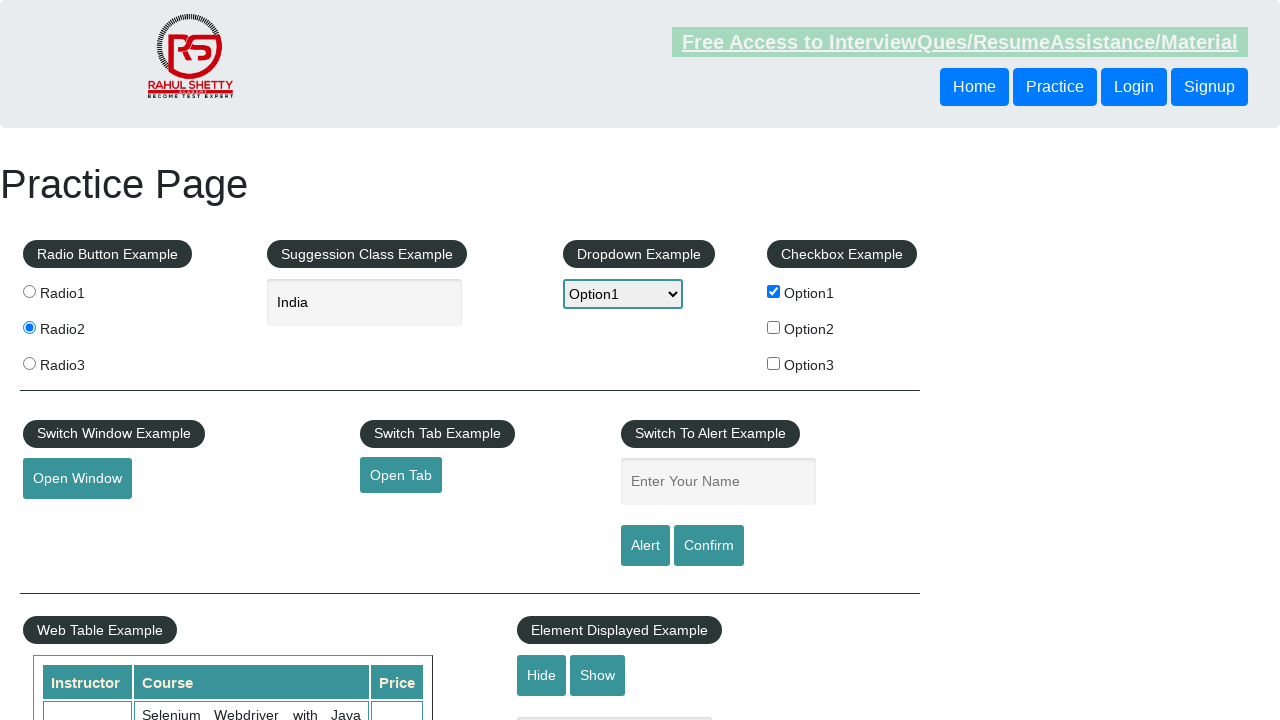

Clicked confirm button and dismissed the confirmation dialog at (709, 546) on #confirmbtn
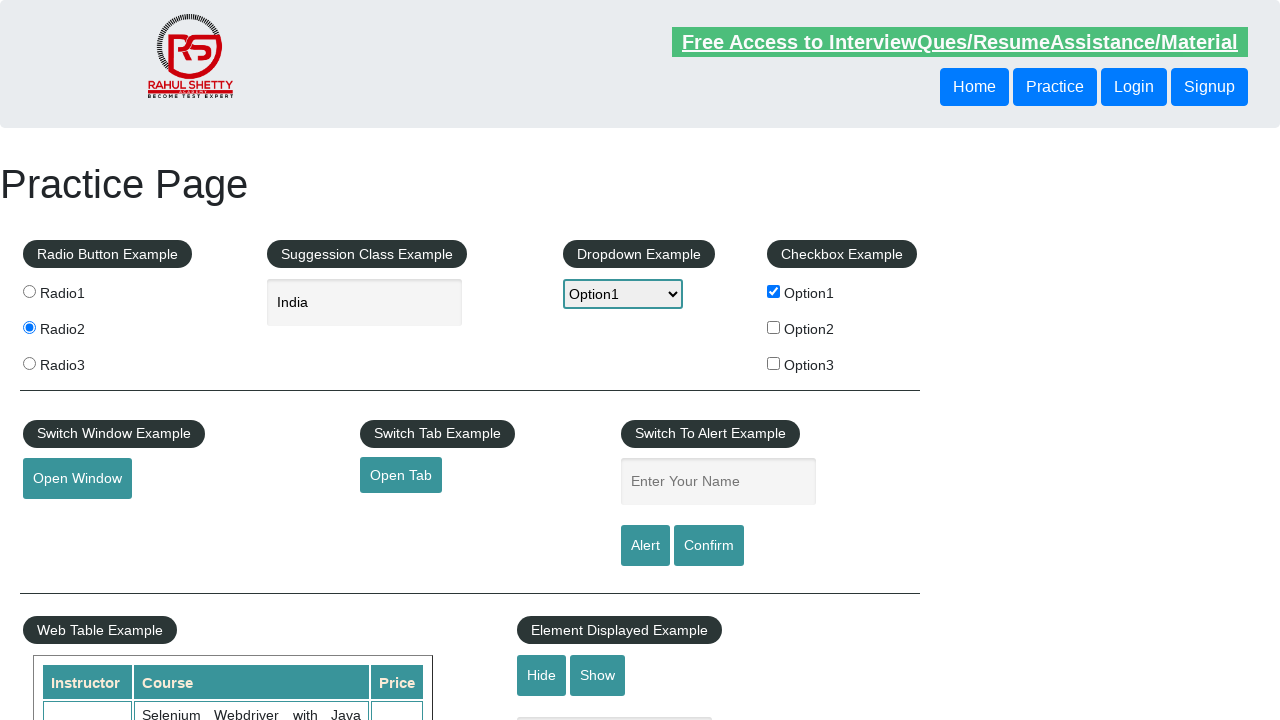

Product table became visible
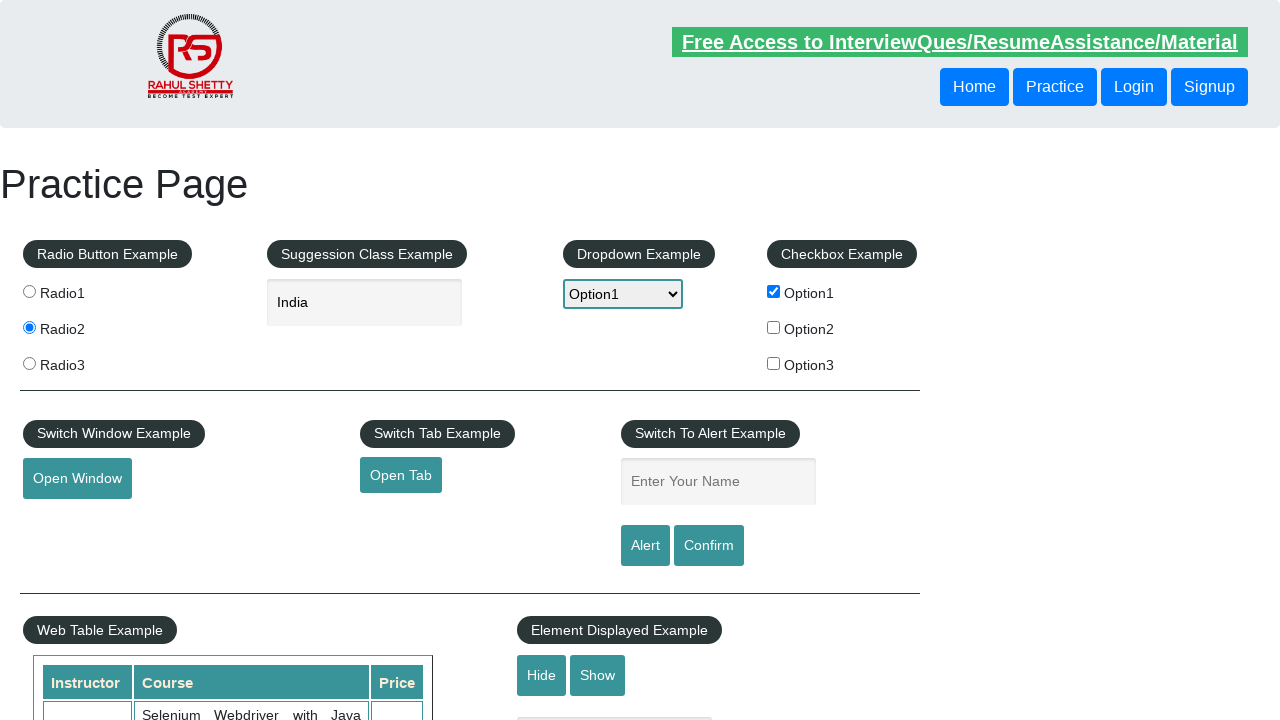

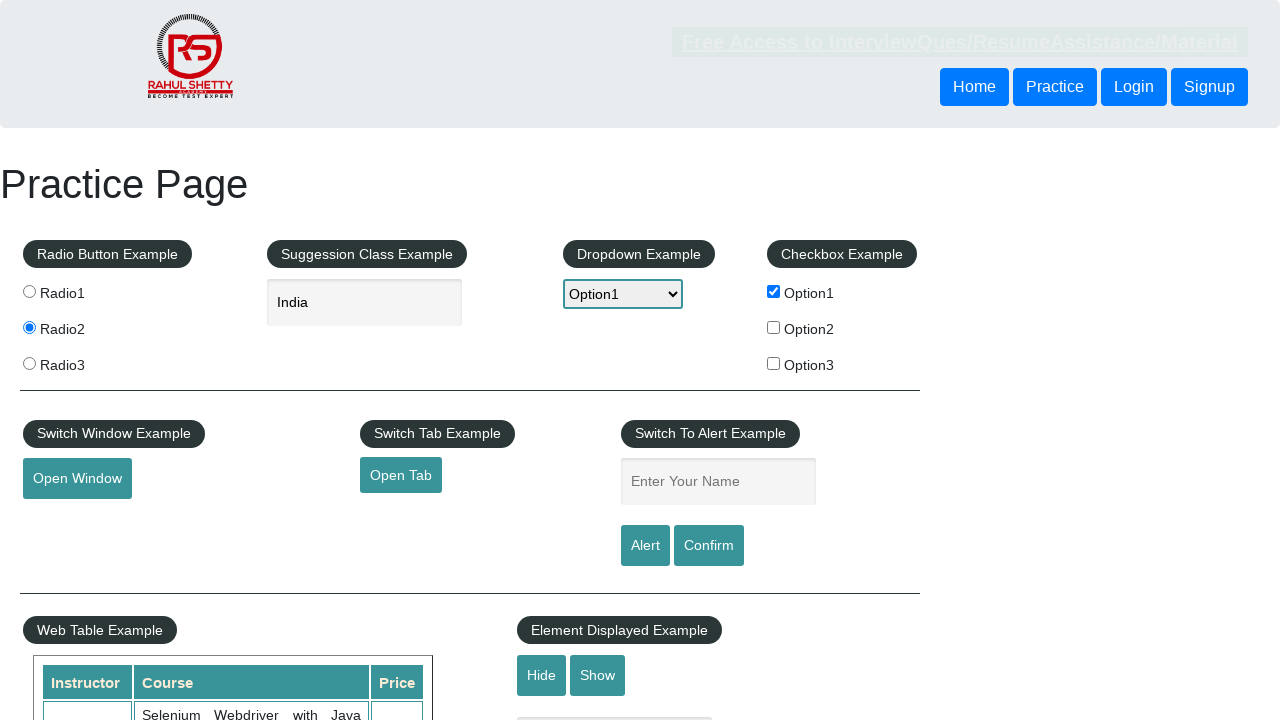